Tests navigation to payment gateway page by clicking Proceed to Checkout button.

Starting URL: http://practice.automationtesting.in/

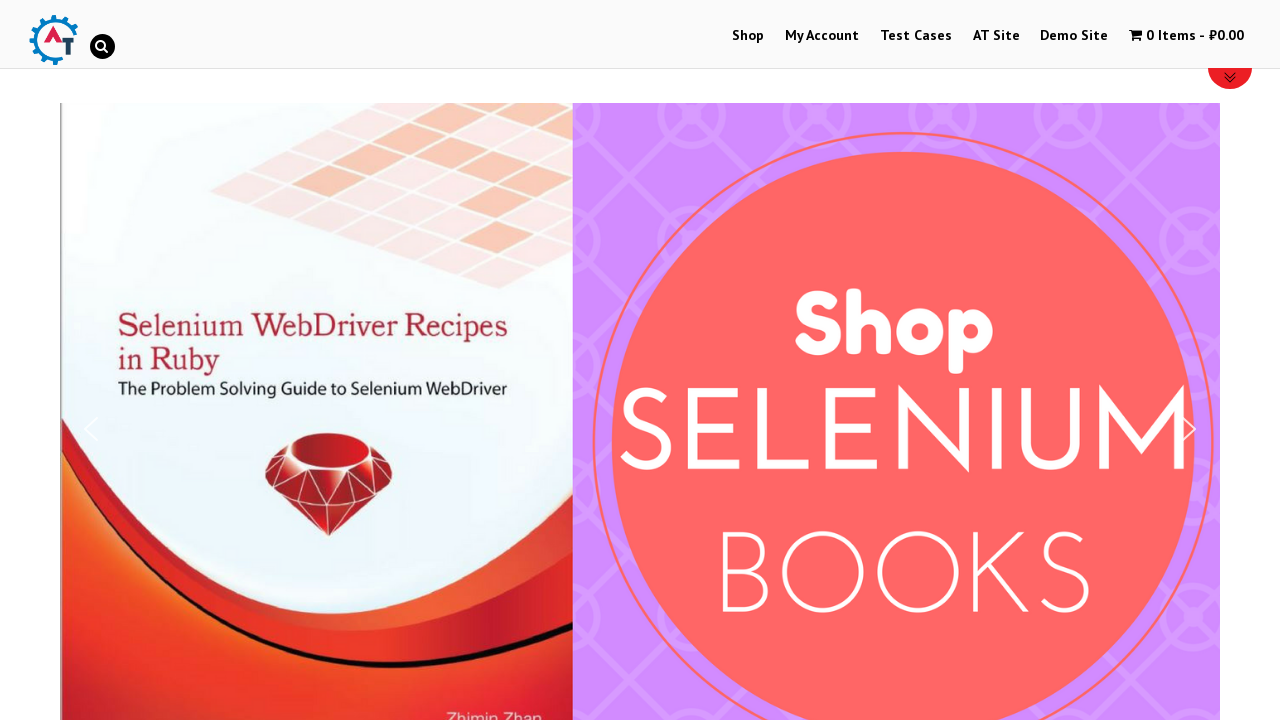

Clicked on Shop Menu at (748, 36) on xpath=//li[@id='menu-item-40']
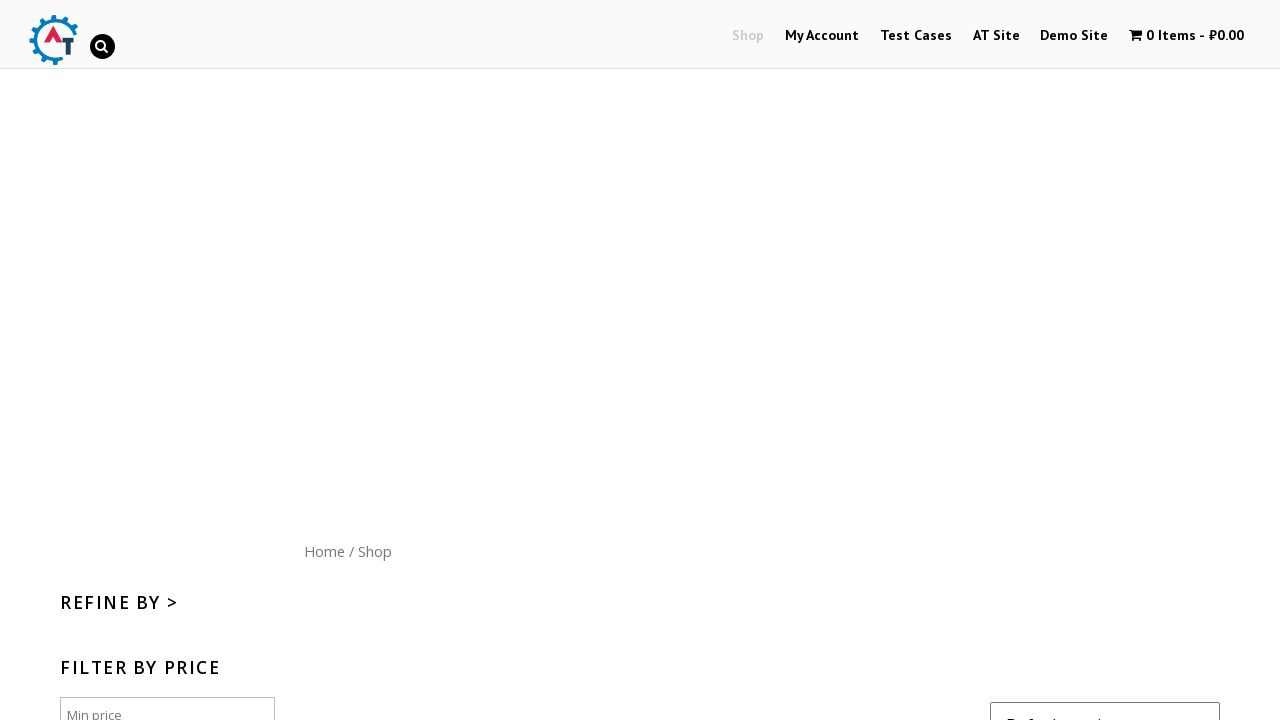

Clicked on Home menu button at (324, 551) on xpath=//div[@id='content']/nav/a
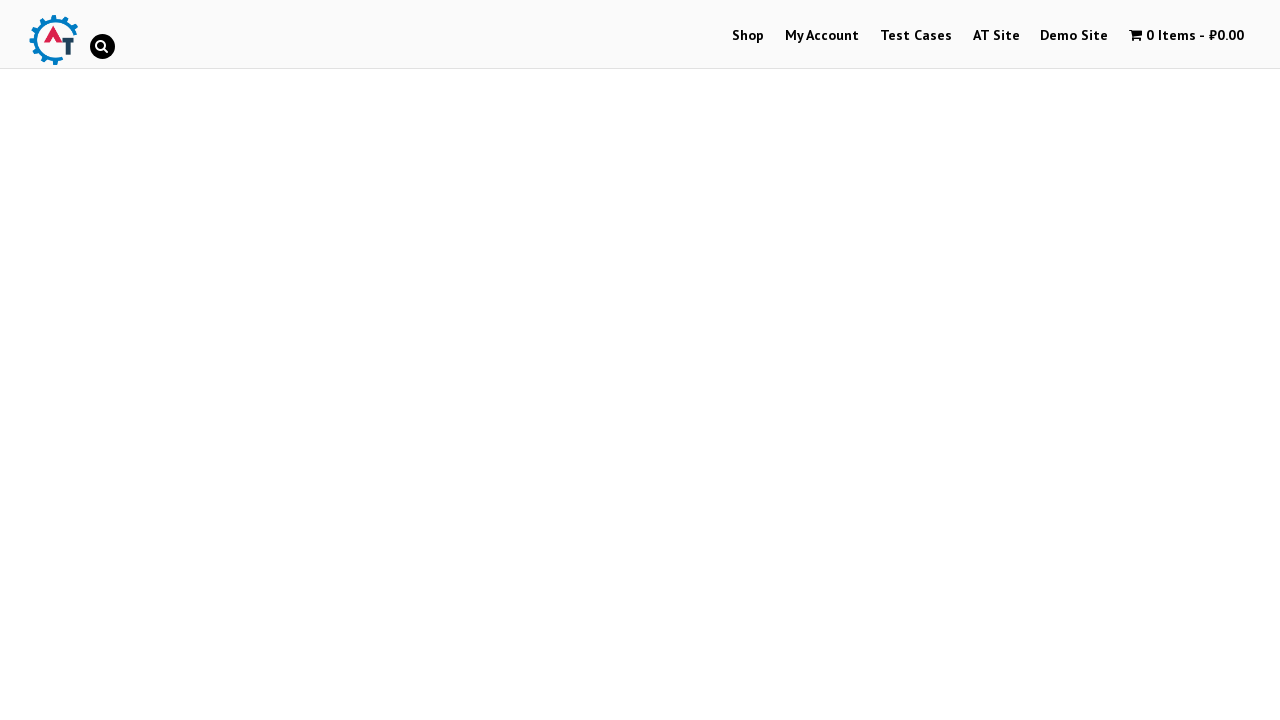

Clicked on arrival product image at (1039, 361) on xpath=//*[@id='text-22-sub_row_1-0-2-2-0']/div/ul/li/a[1]/img
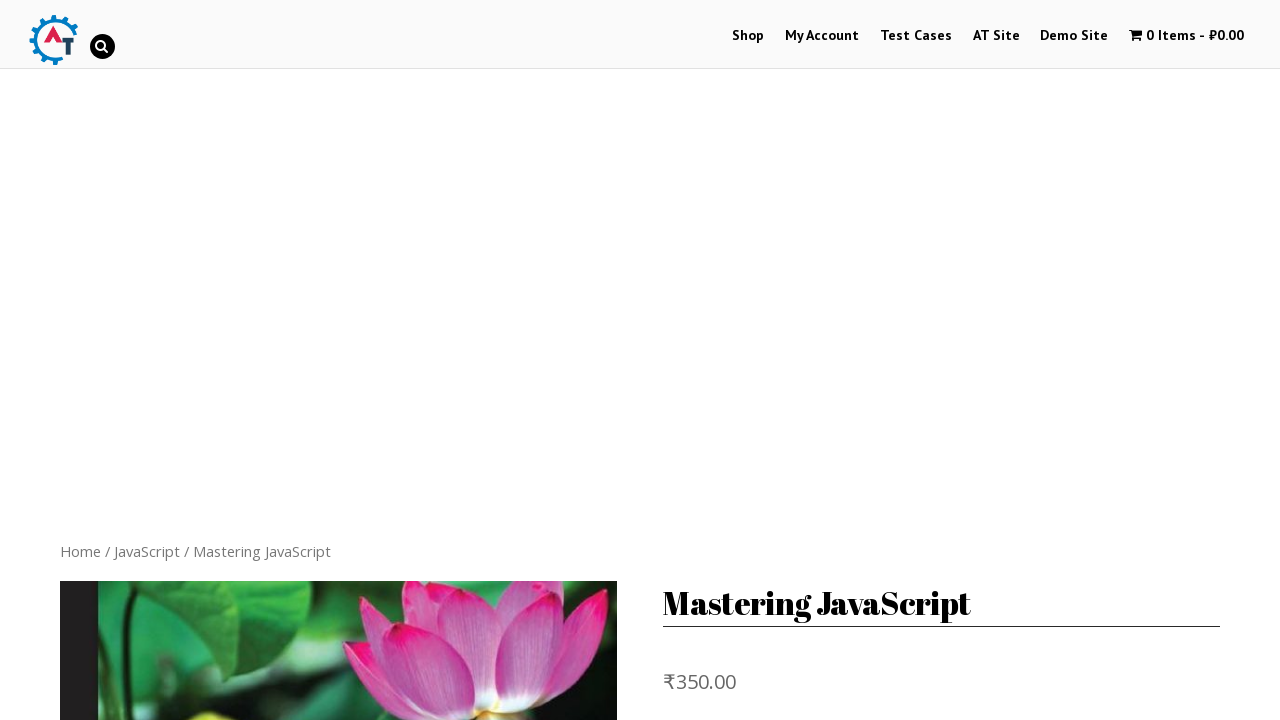

Clicked Add to Basket button at (812, 361) on xpath=//form[@class='cart']/button
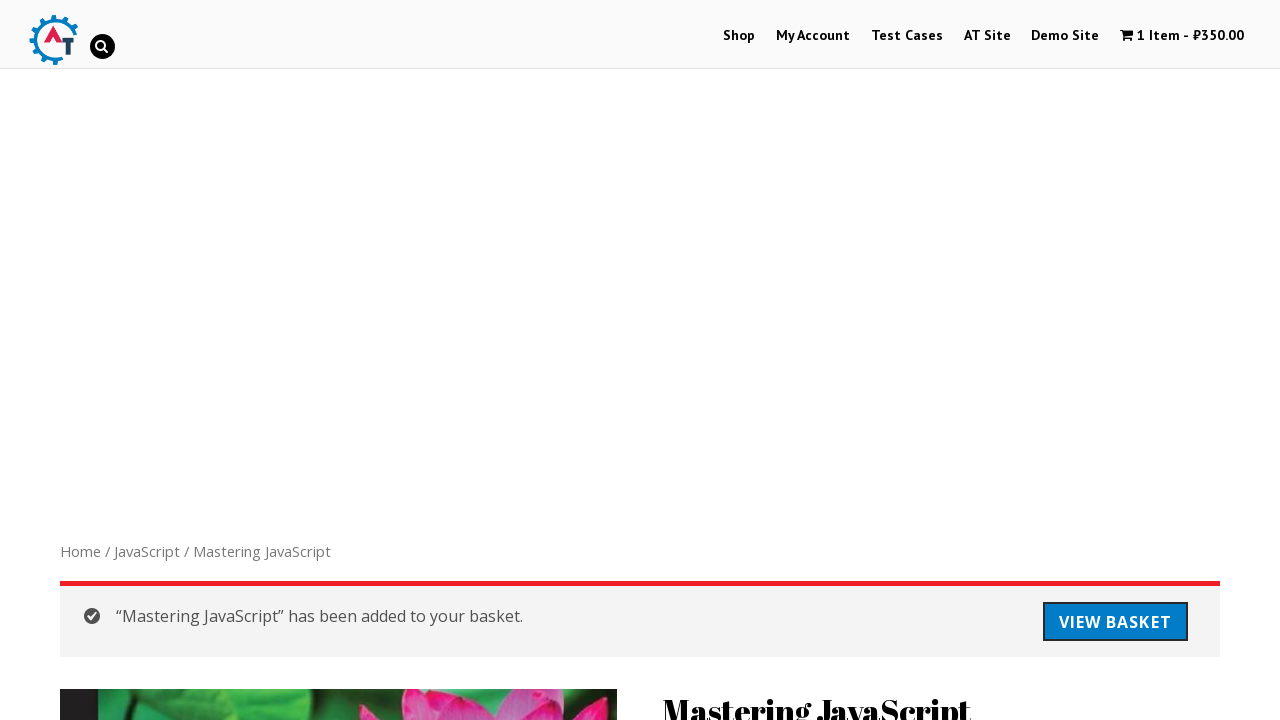

Clicked on cart menu item at (1182, 36) on xpath=//li[@id='wpmenucartli']/a
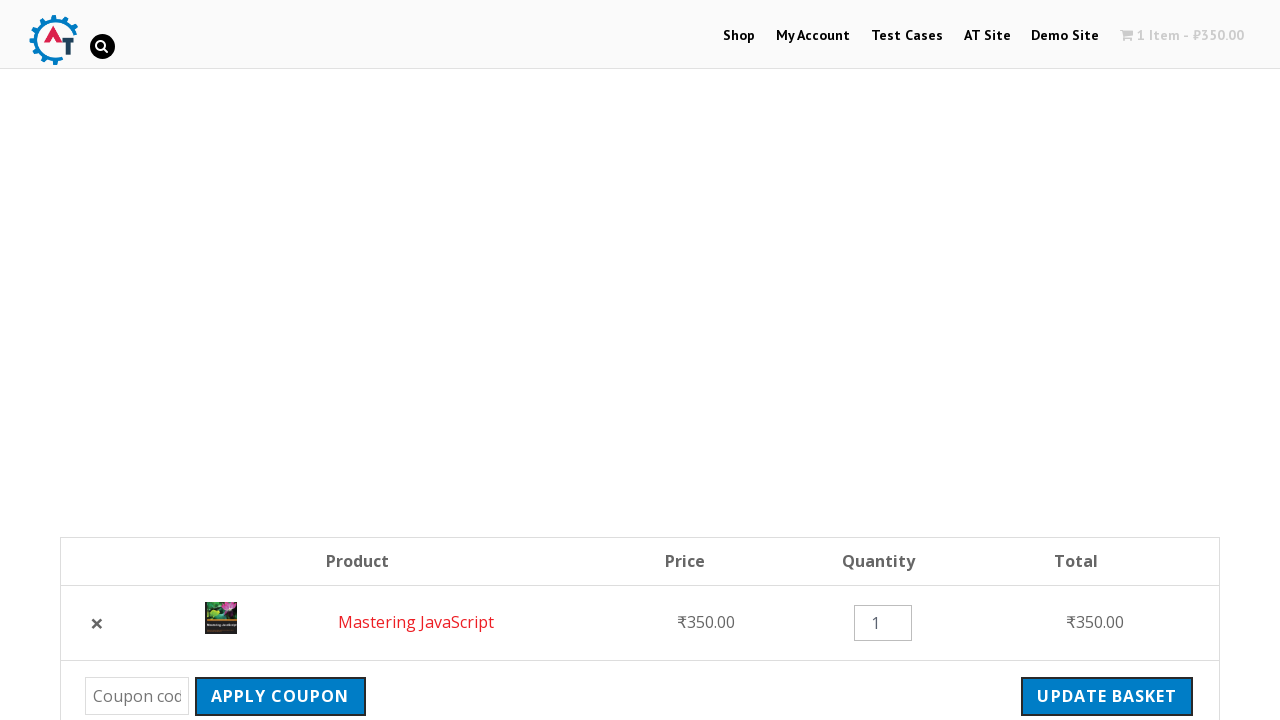

Cleared quantity field on xpath=//div[@class='quantity']/input
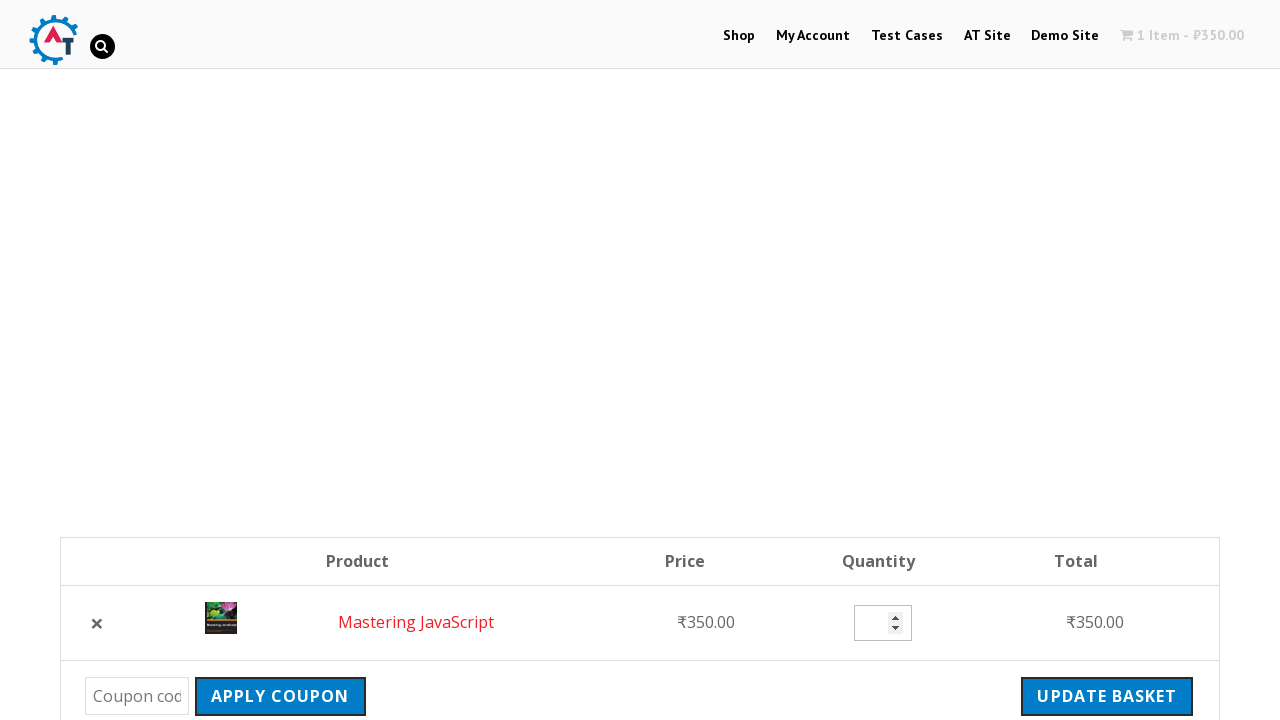

Set quantity to 3 on //div[@class='quantity']/input
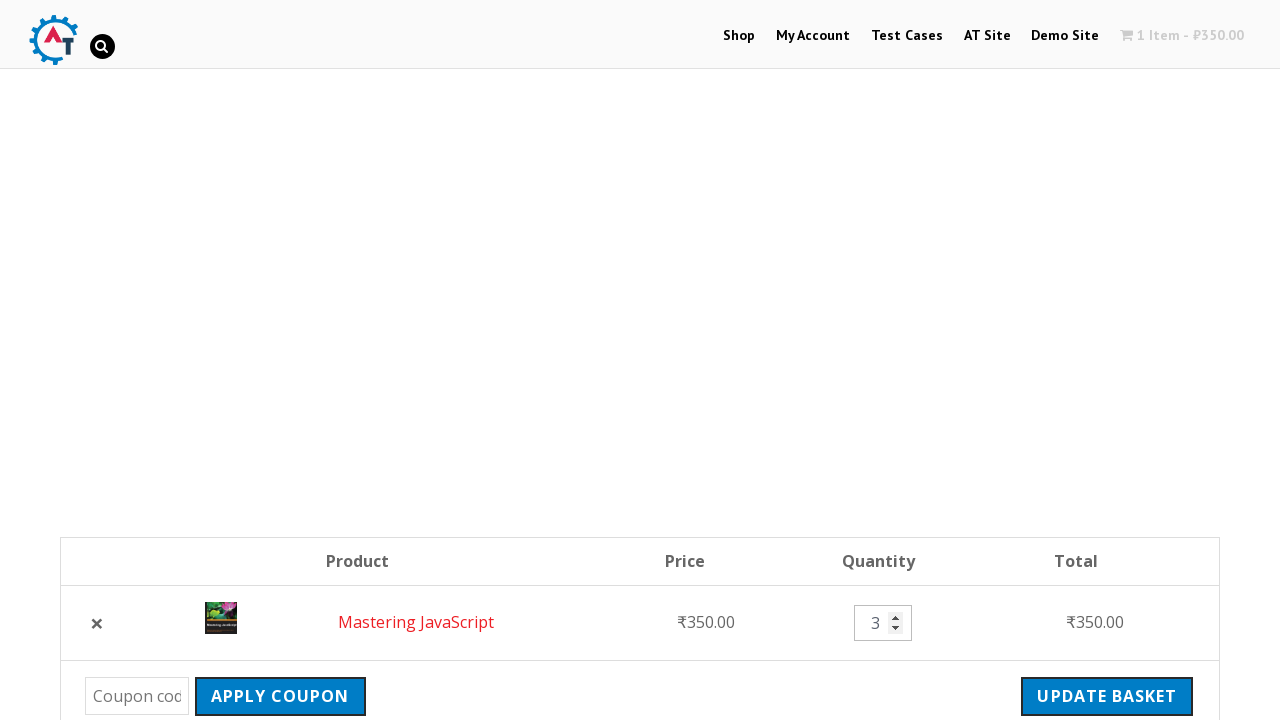

Clicked Update Cart button at (1107, 696) on xpath=//td[@class='actions']/input[1]
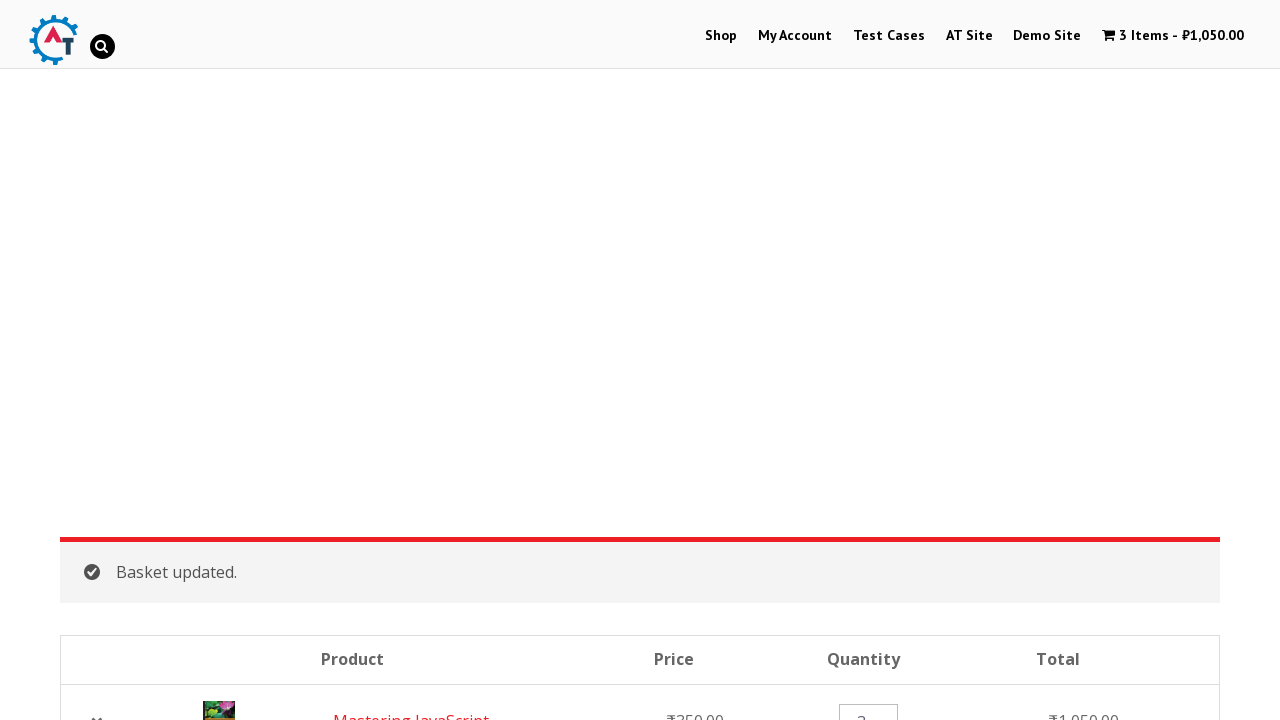

Cart subtotal is displayed
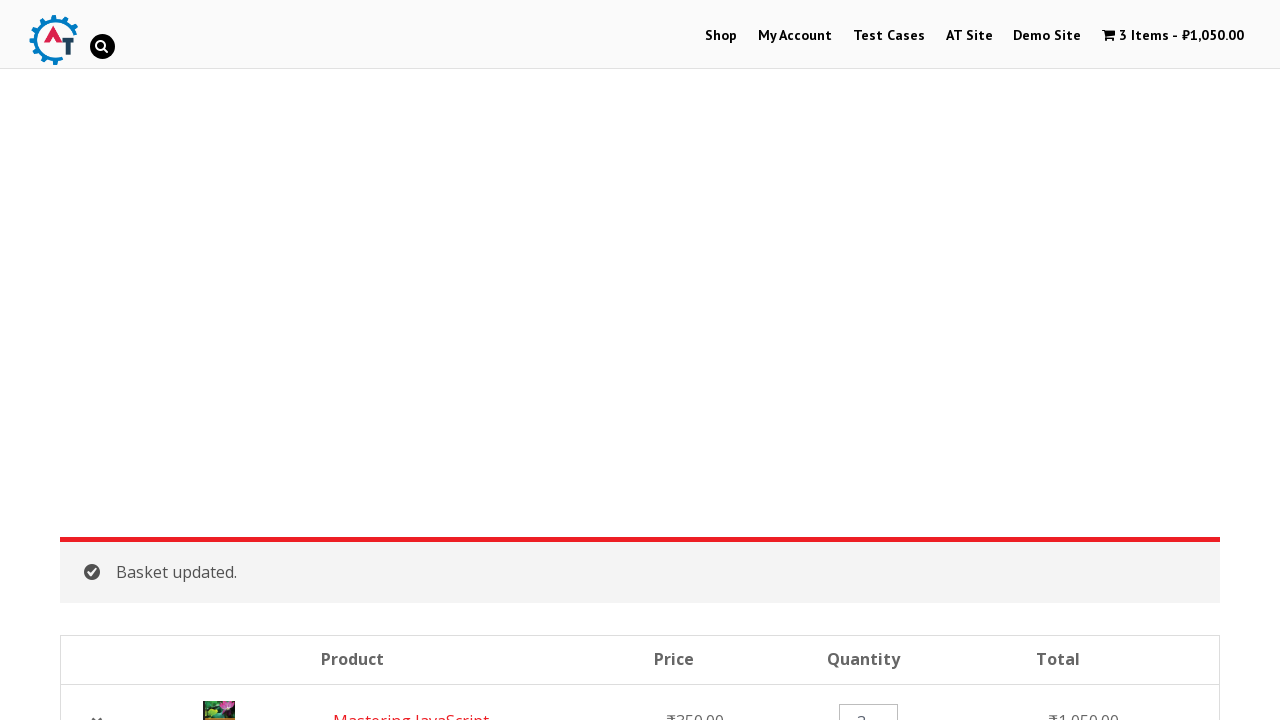

Order total is displayed
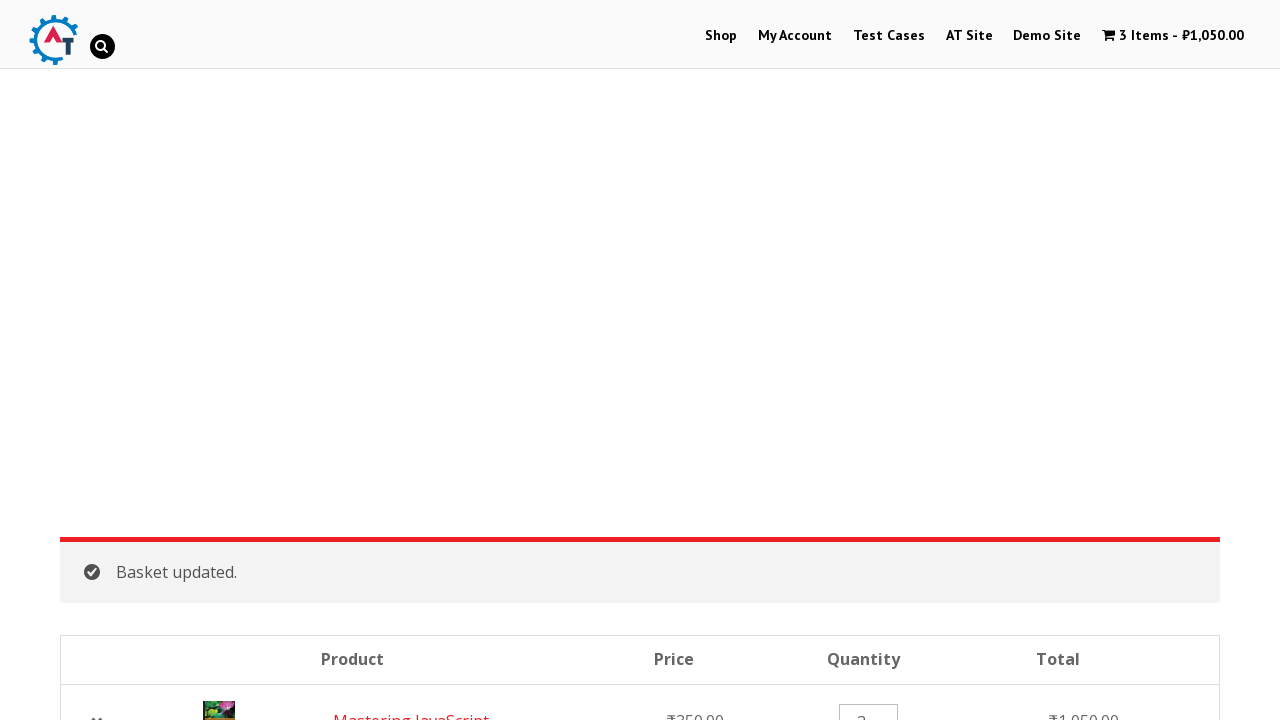

Clicked Proceed to Checkout button at (1098, 361) on xpath=//div[@class='wc-proceed-to-checkout']/a
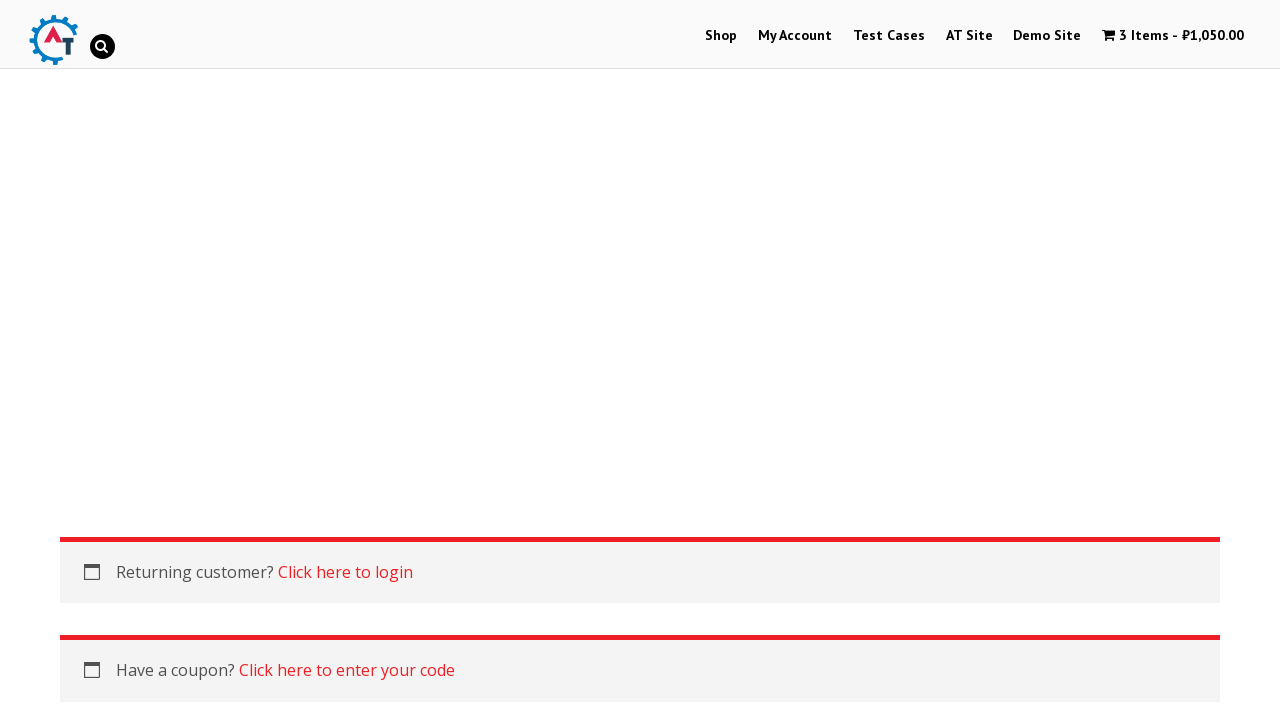

Verified navigation to checkout page - 'Checkout' found in page title
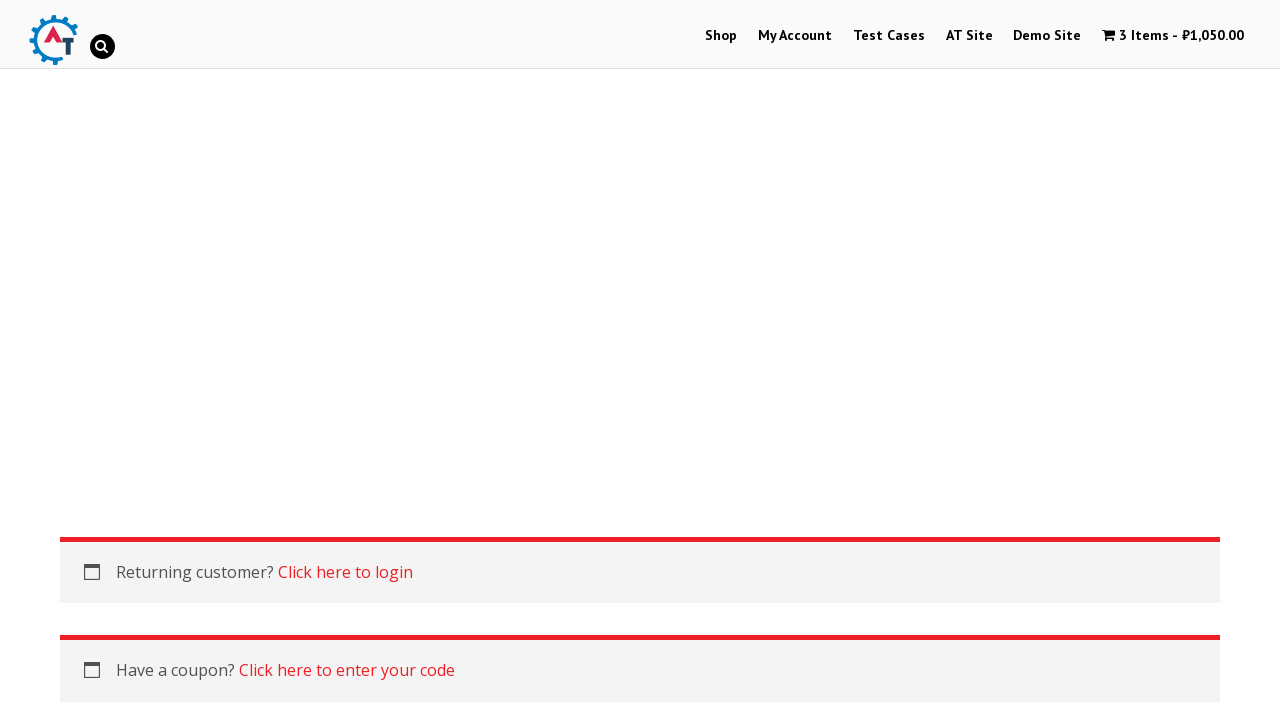

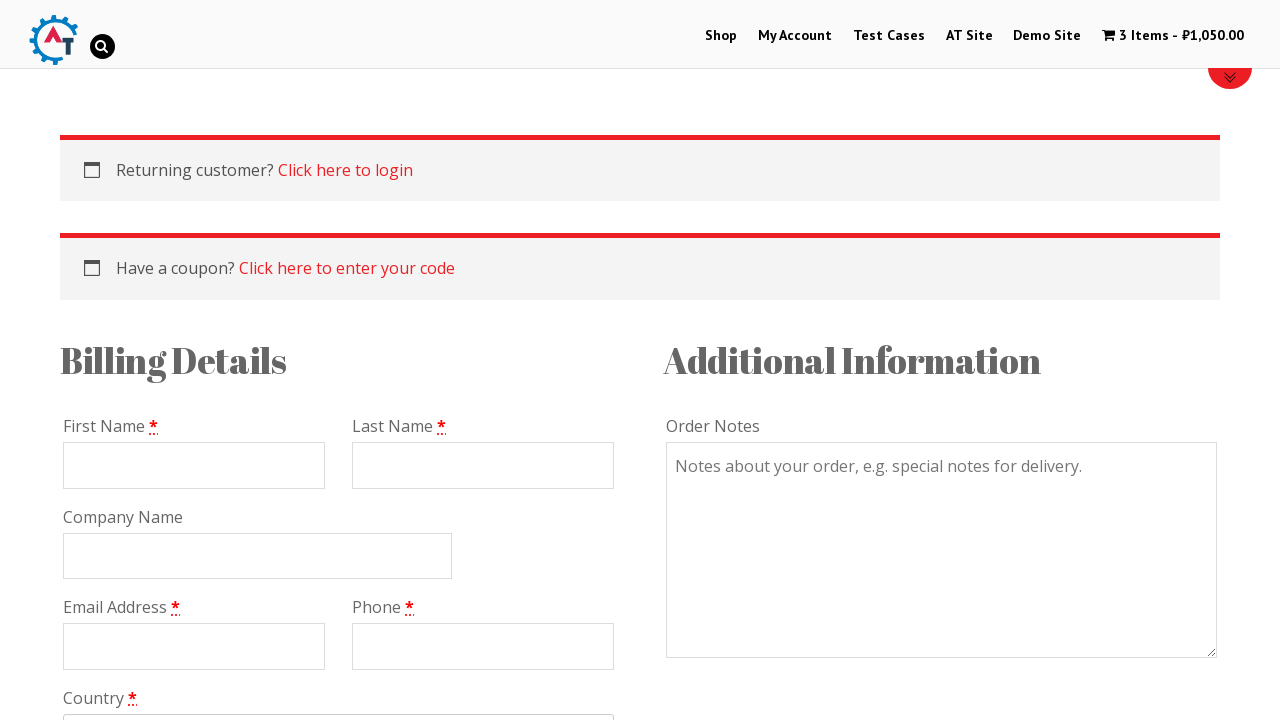